Tests that an error message is displayed when attempting to login without entering a username

Starting URL: https://www.saucedemo.com/

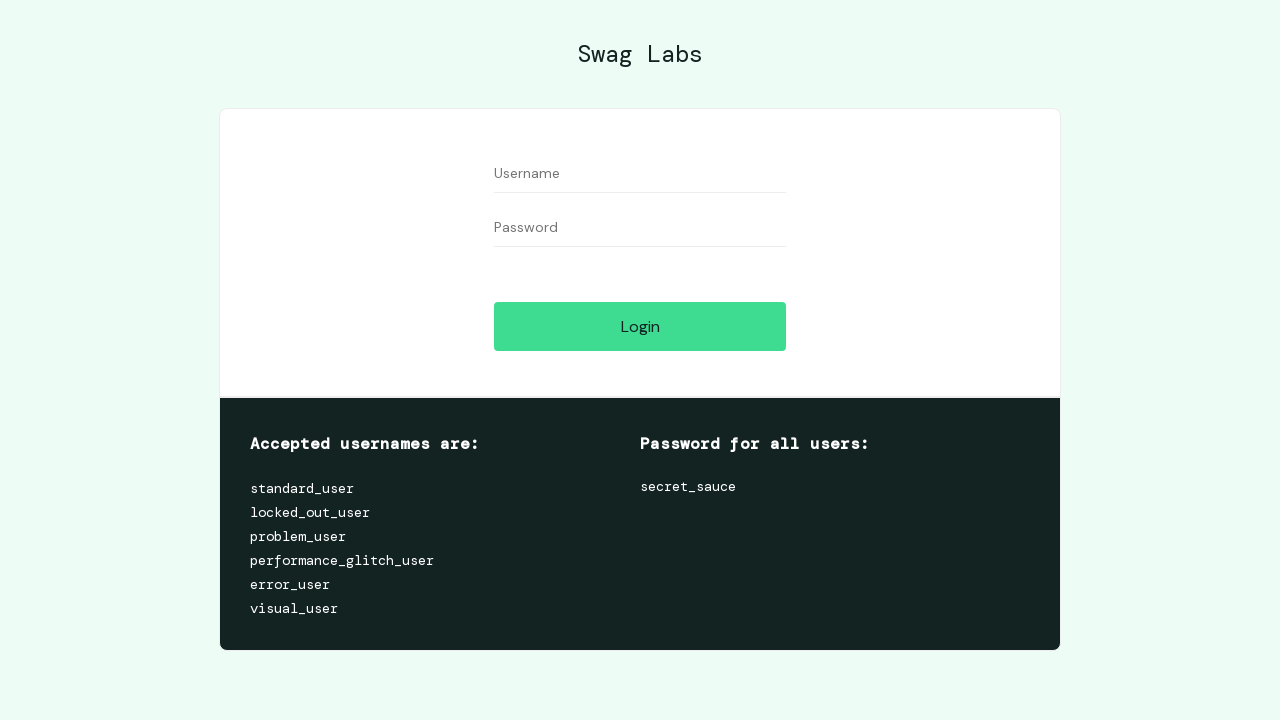

Filled password field with 'secret_sauce' on input[name='password']
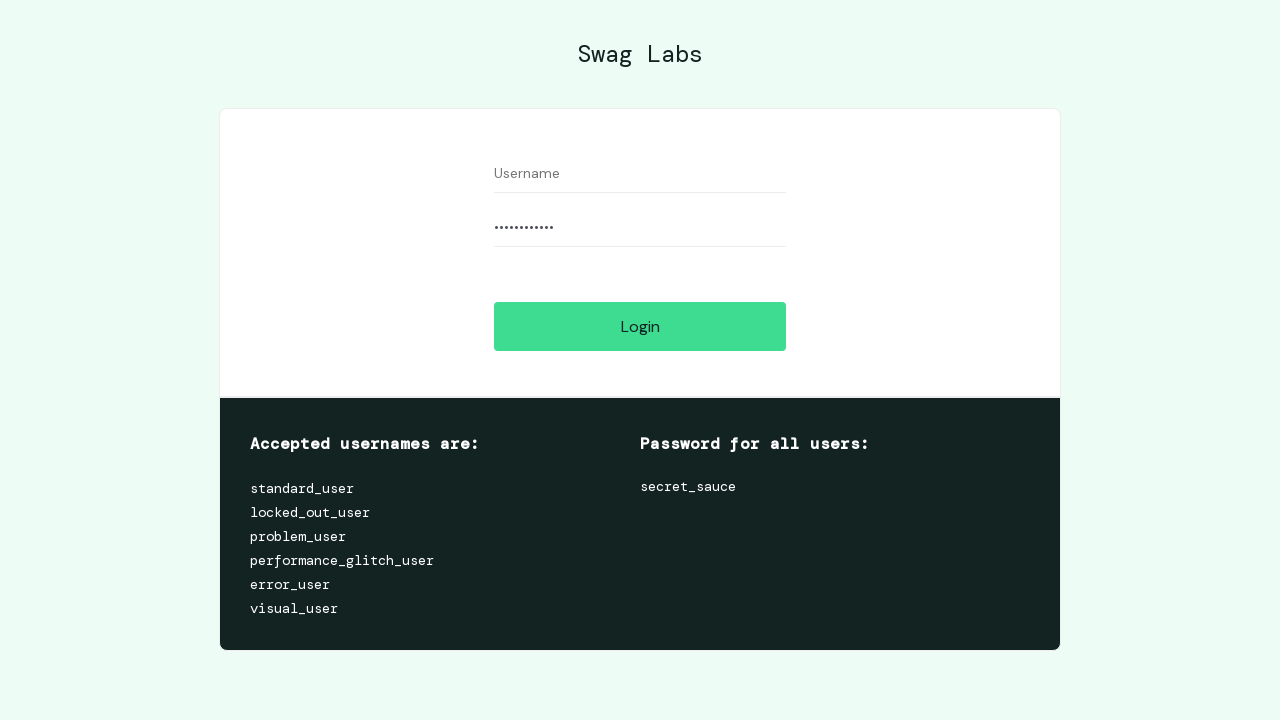

Clicked login button without entering username at (640, 326) on #login-button
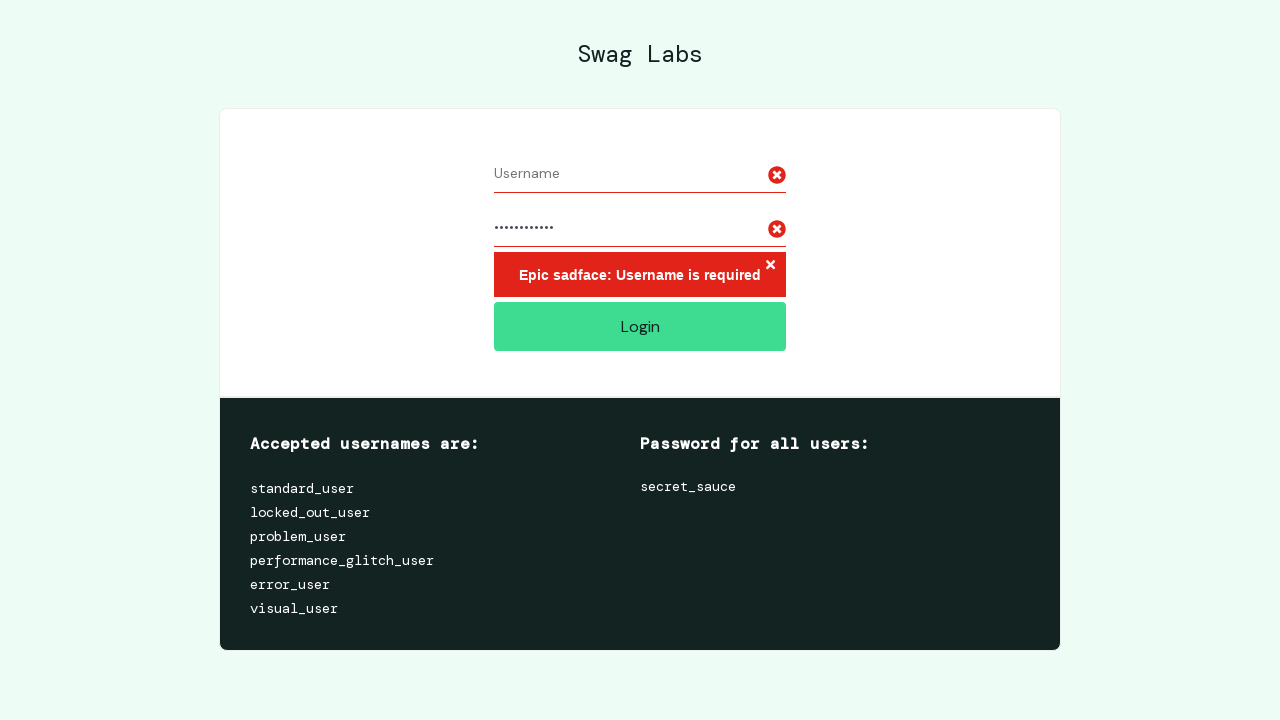

Error message element appeared on page
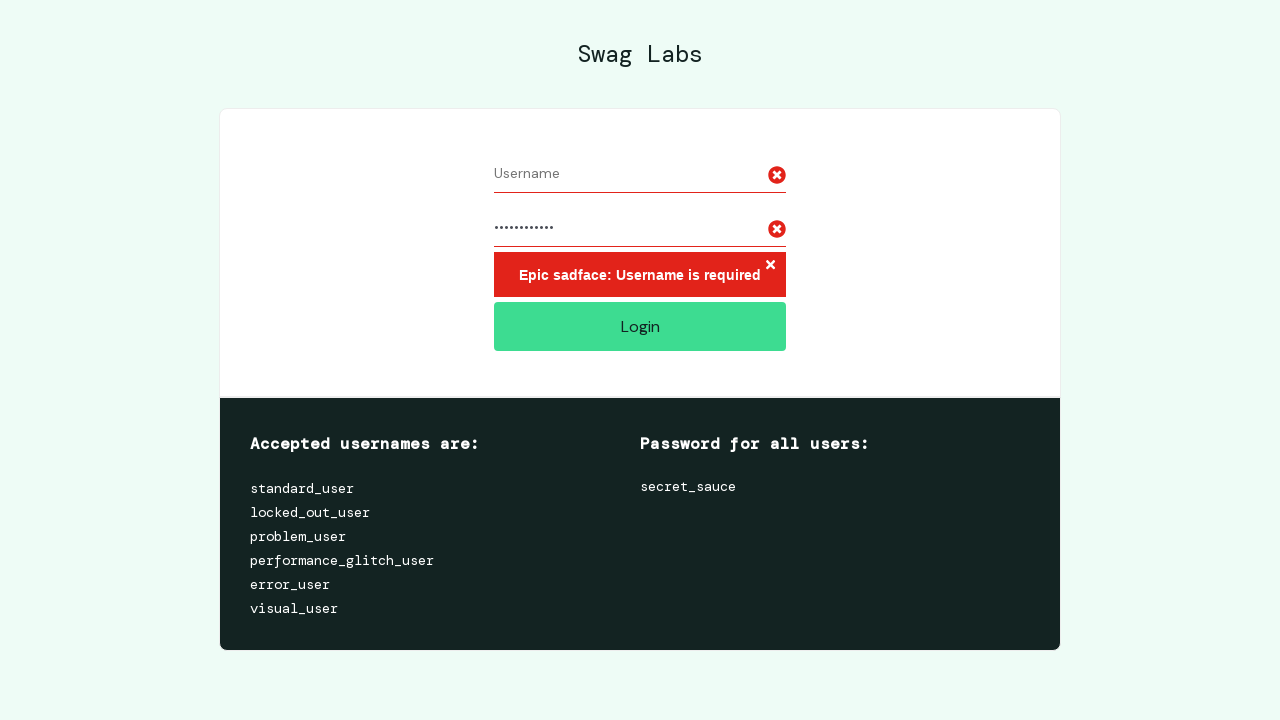

Located error message element
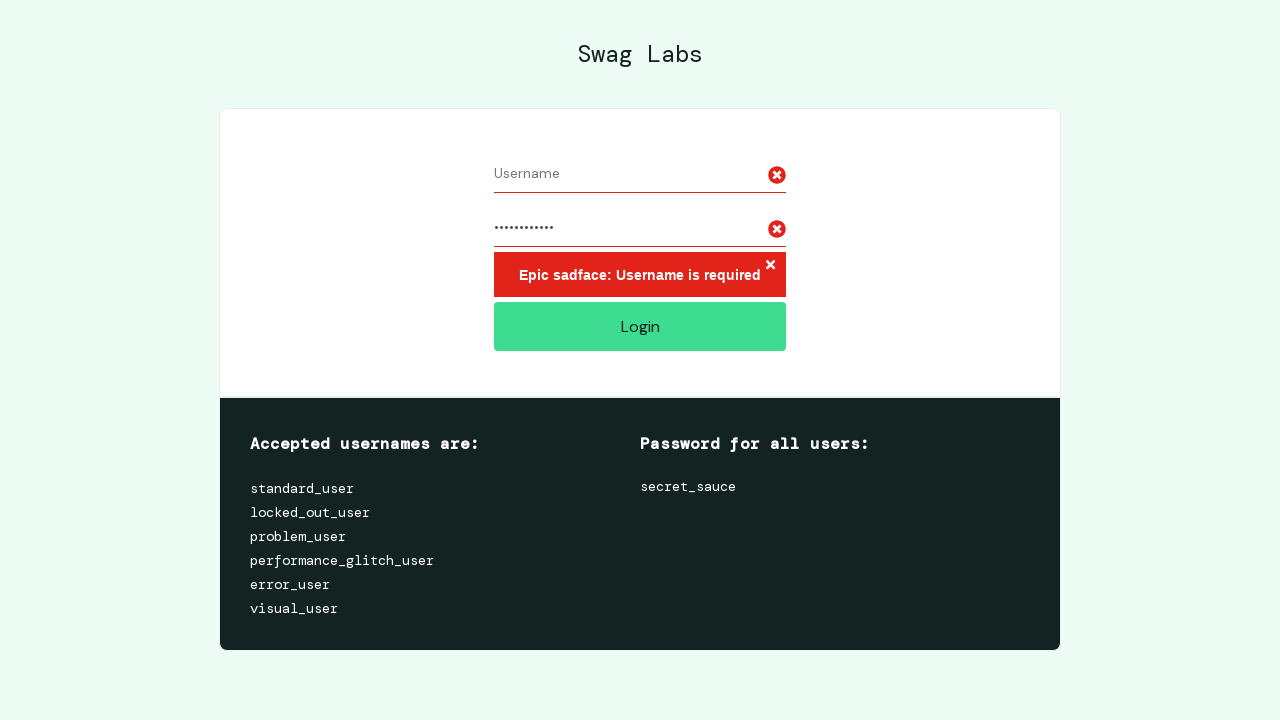

Verified error message is visible
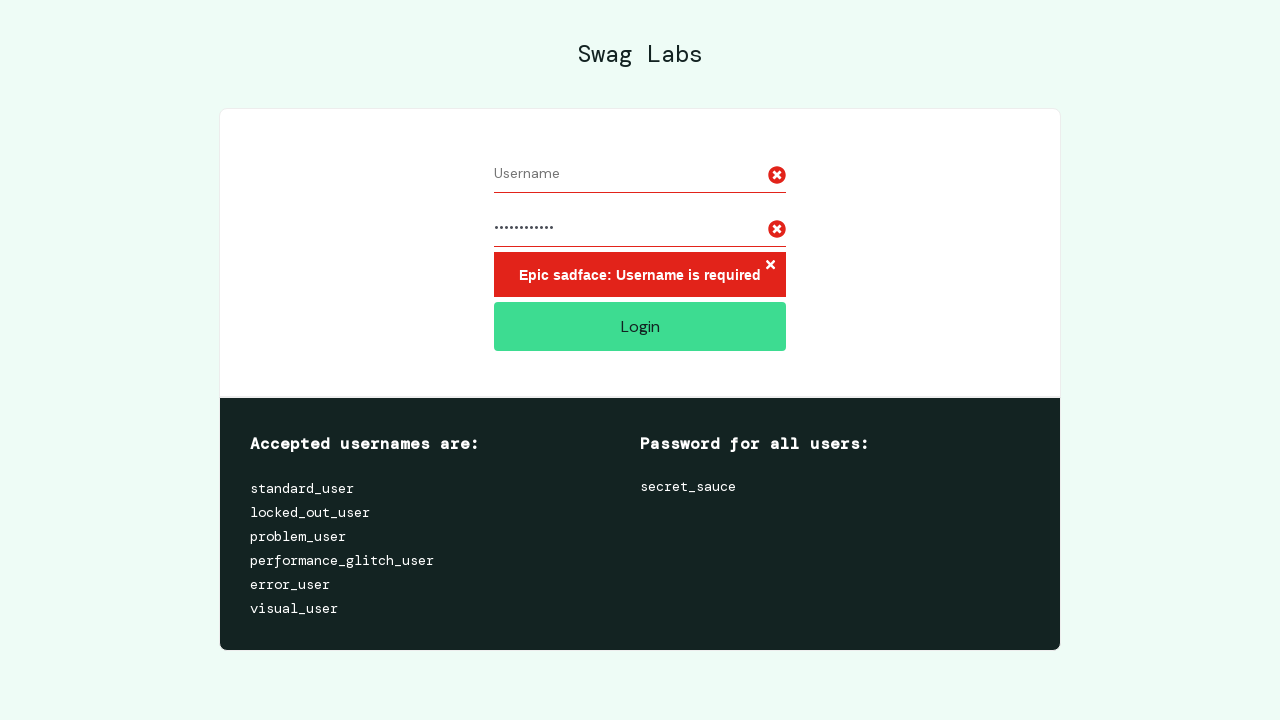

Verified error message text is 'Epic sadface: Username is required'
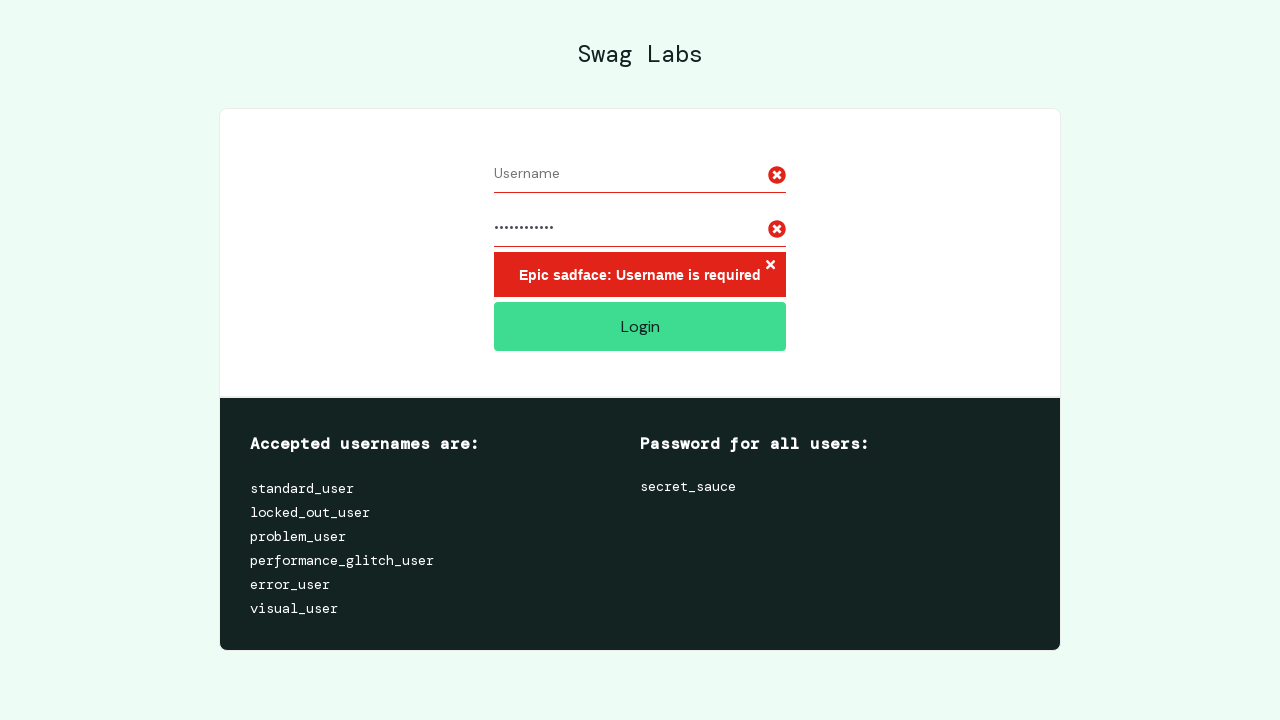

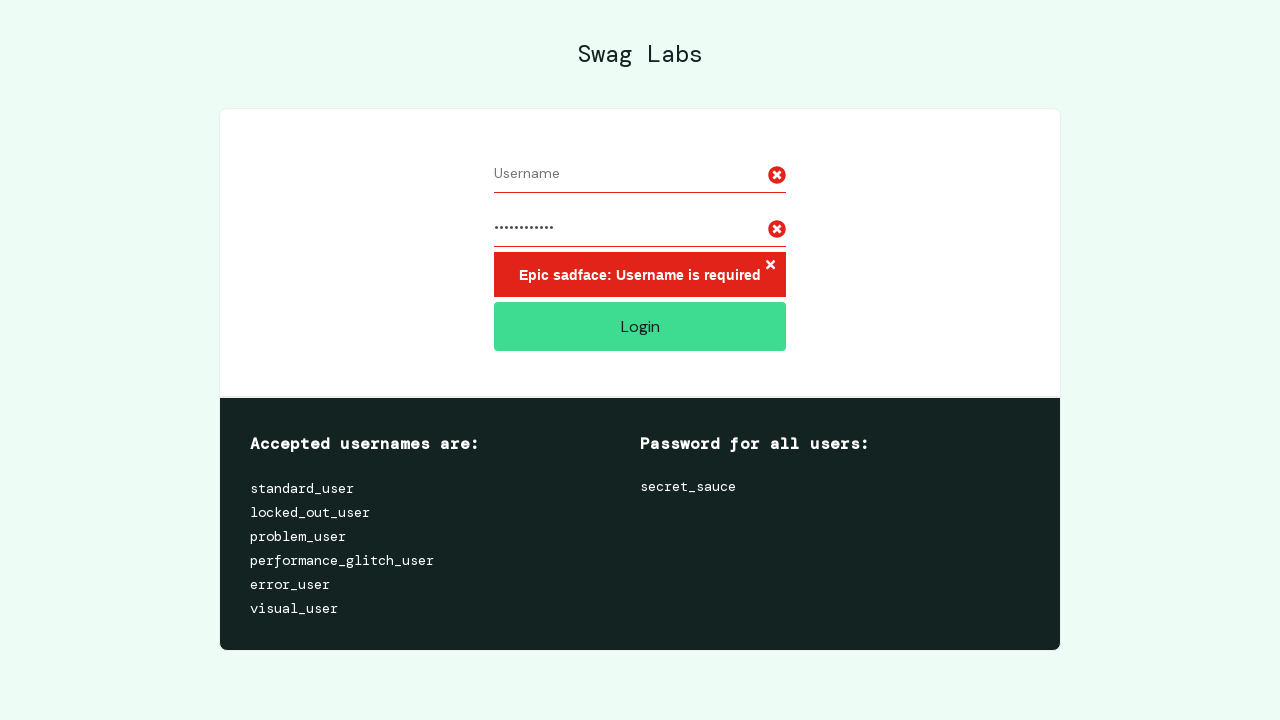